Opens the VWO application website and verifies that the page loads with the correct title "Login - VWO"

Starting URL: https://app.vwo.com

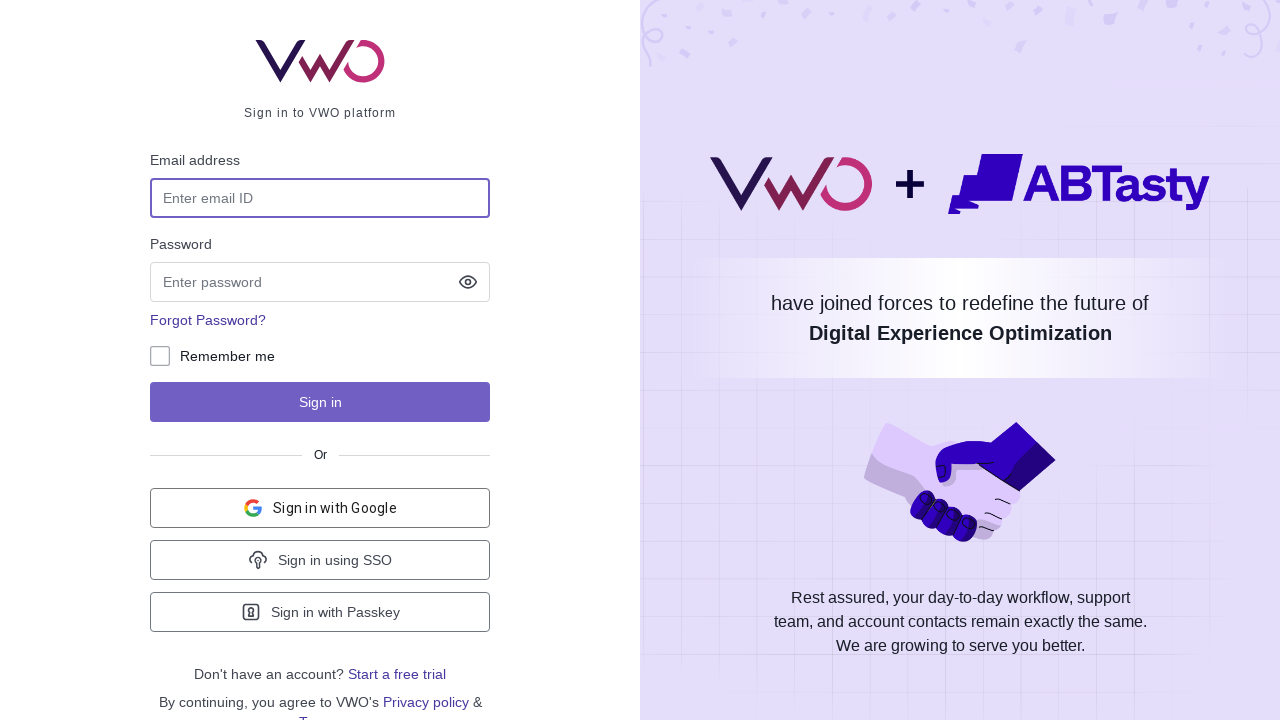

Set viewport size to 1920x1080
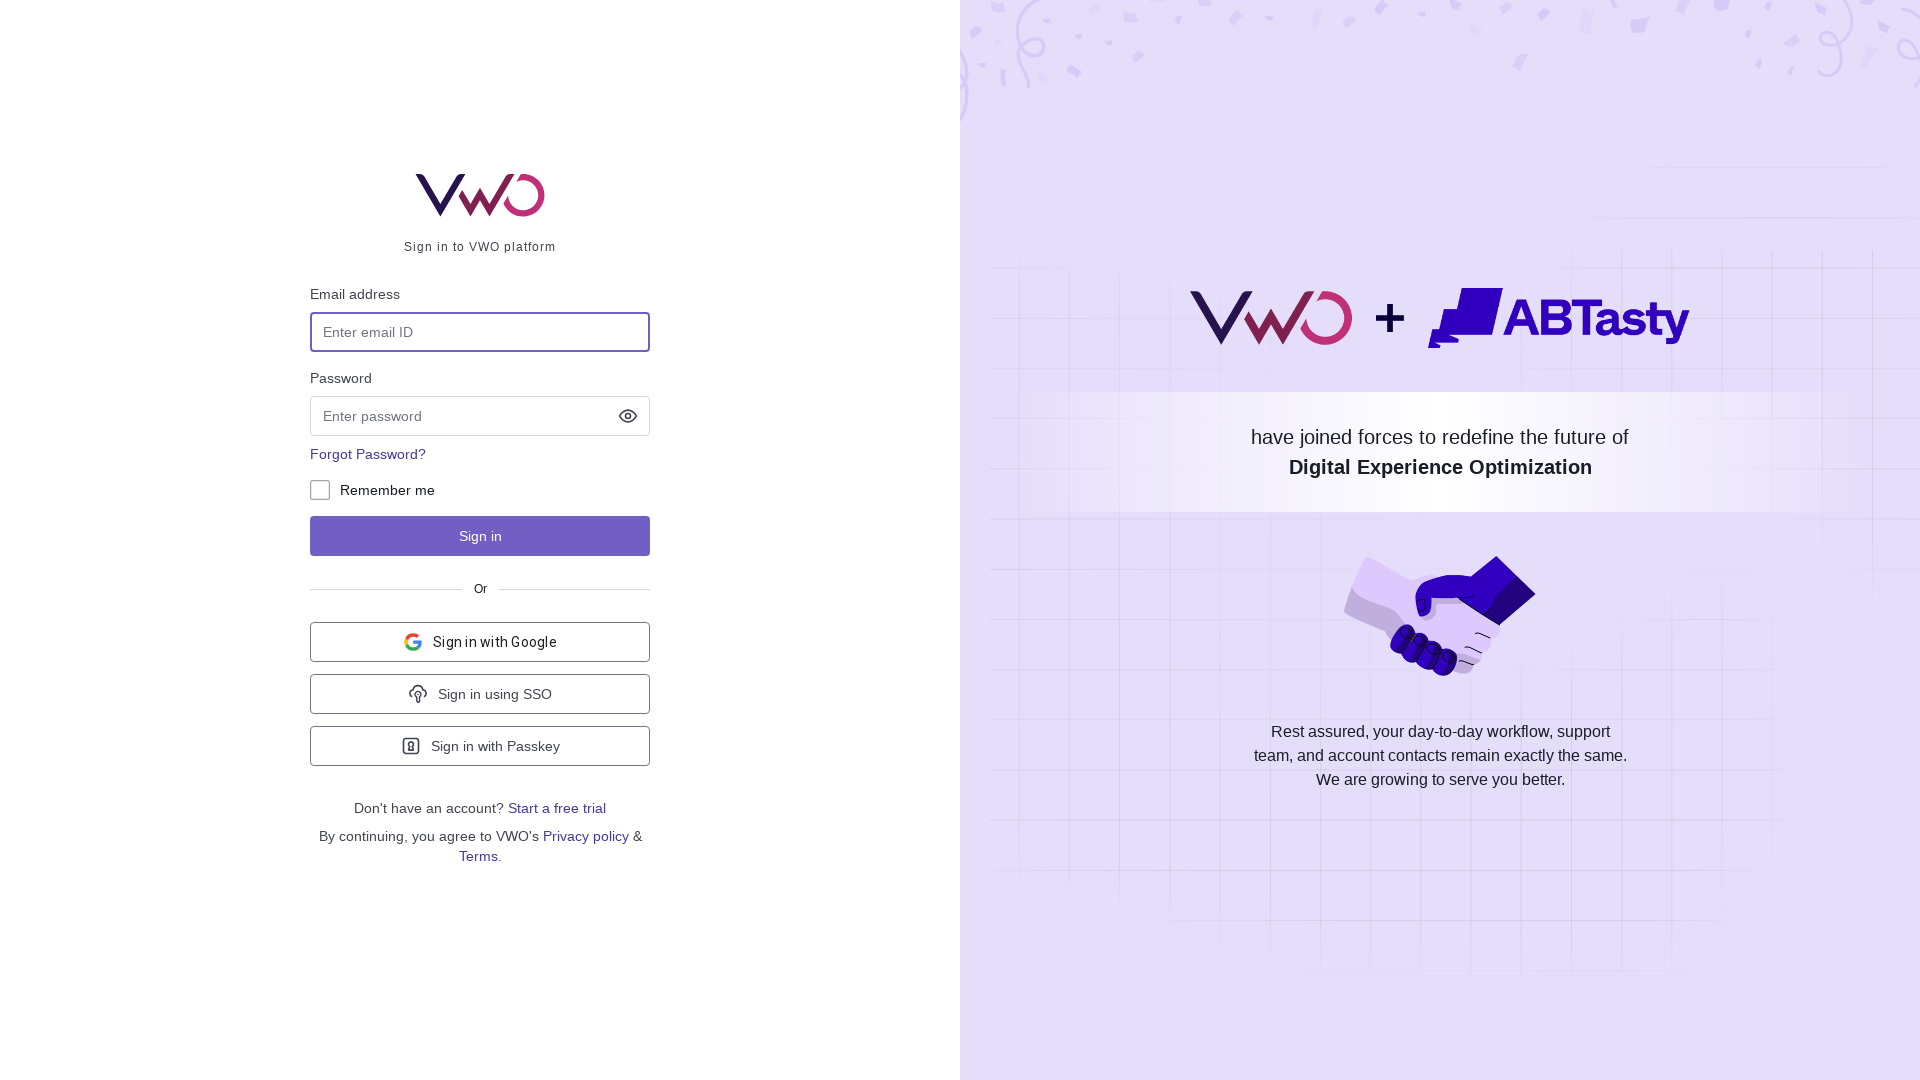

Retrieved and printed page title
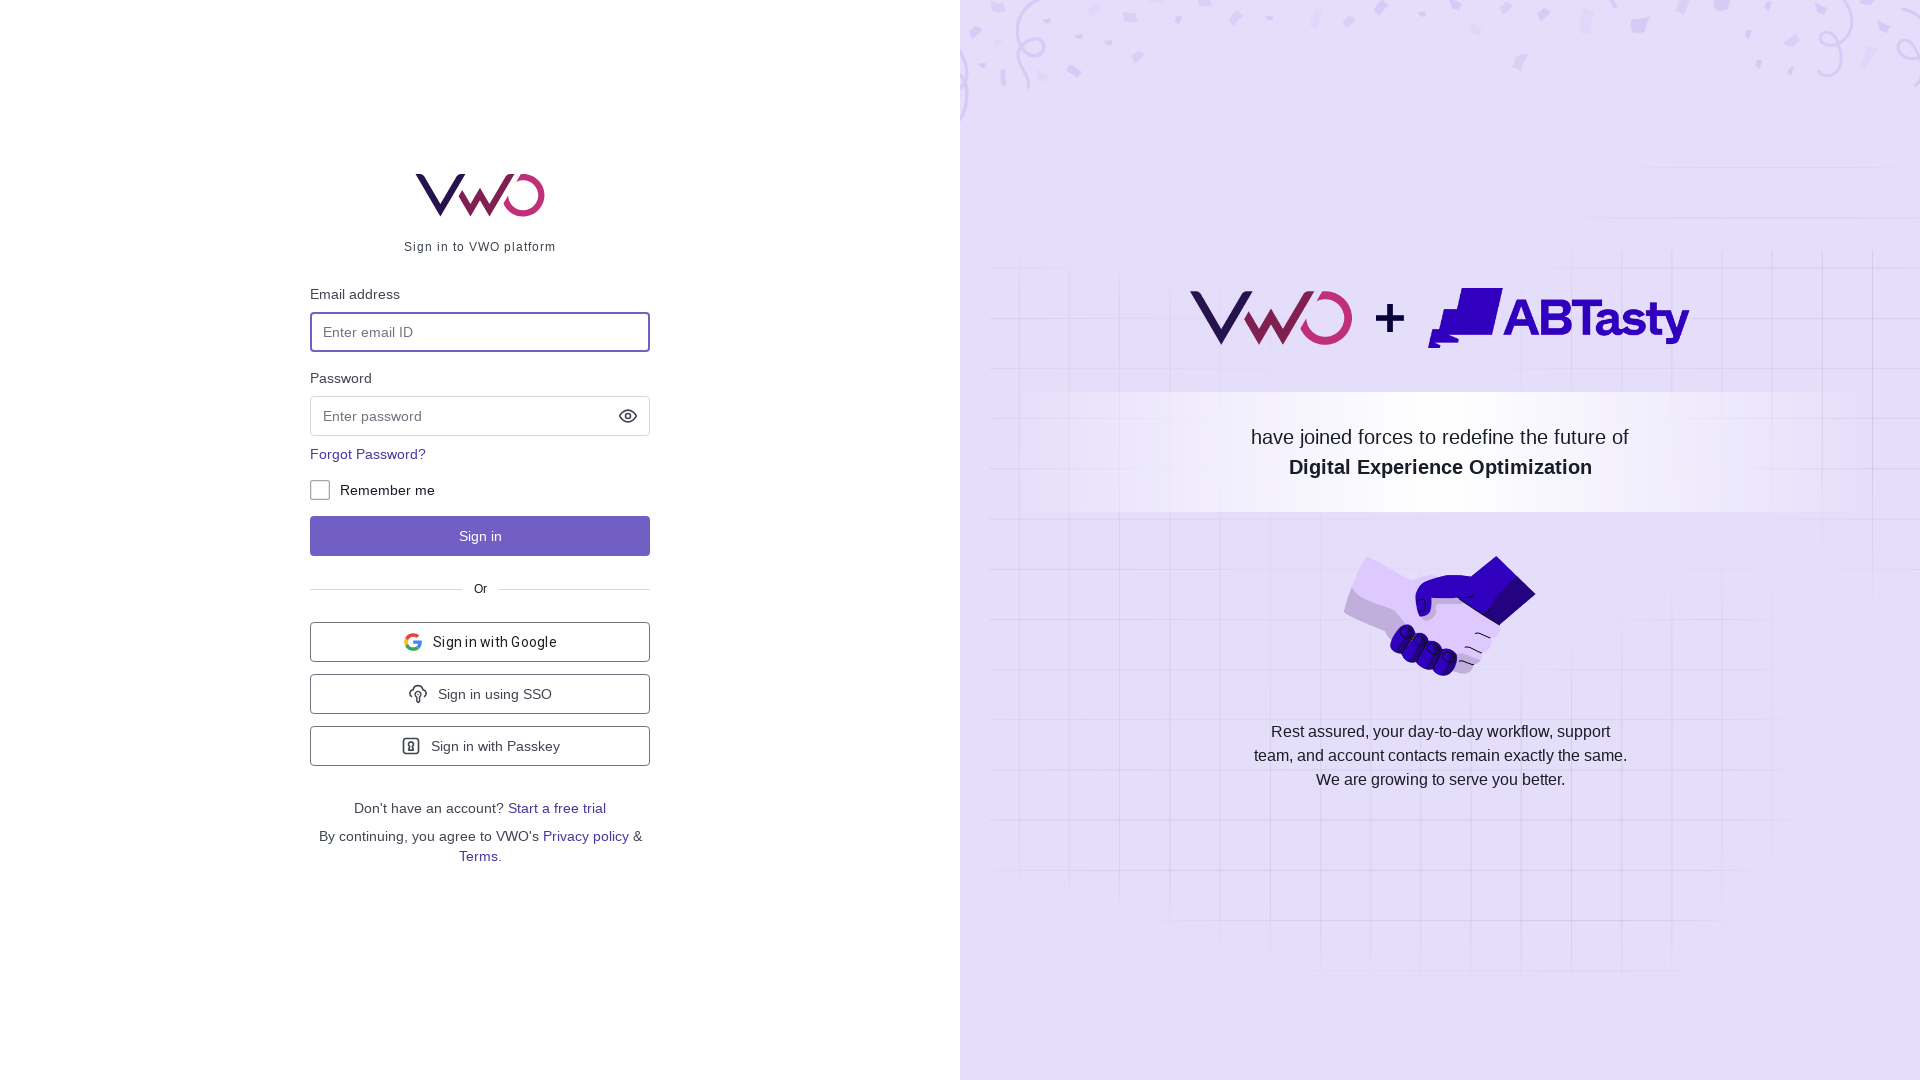

Verified page title is 'Login - VWO'
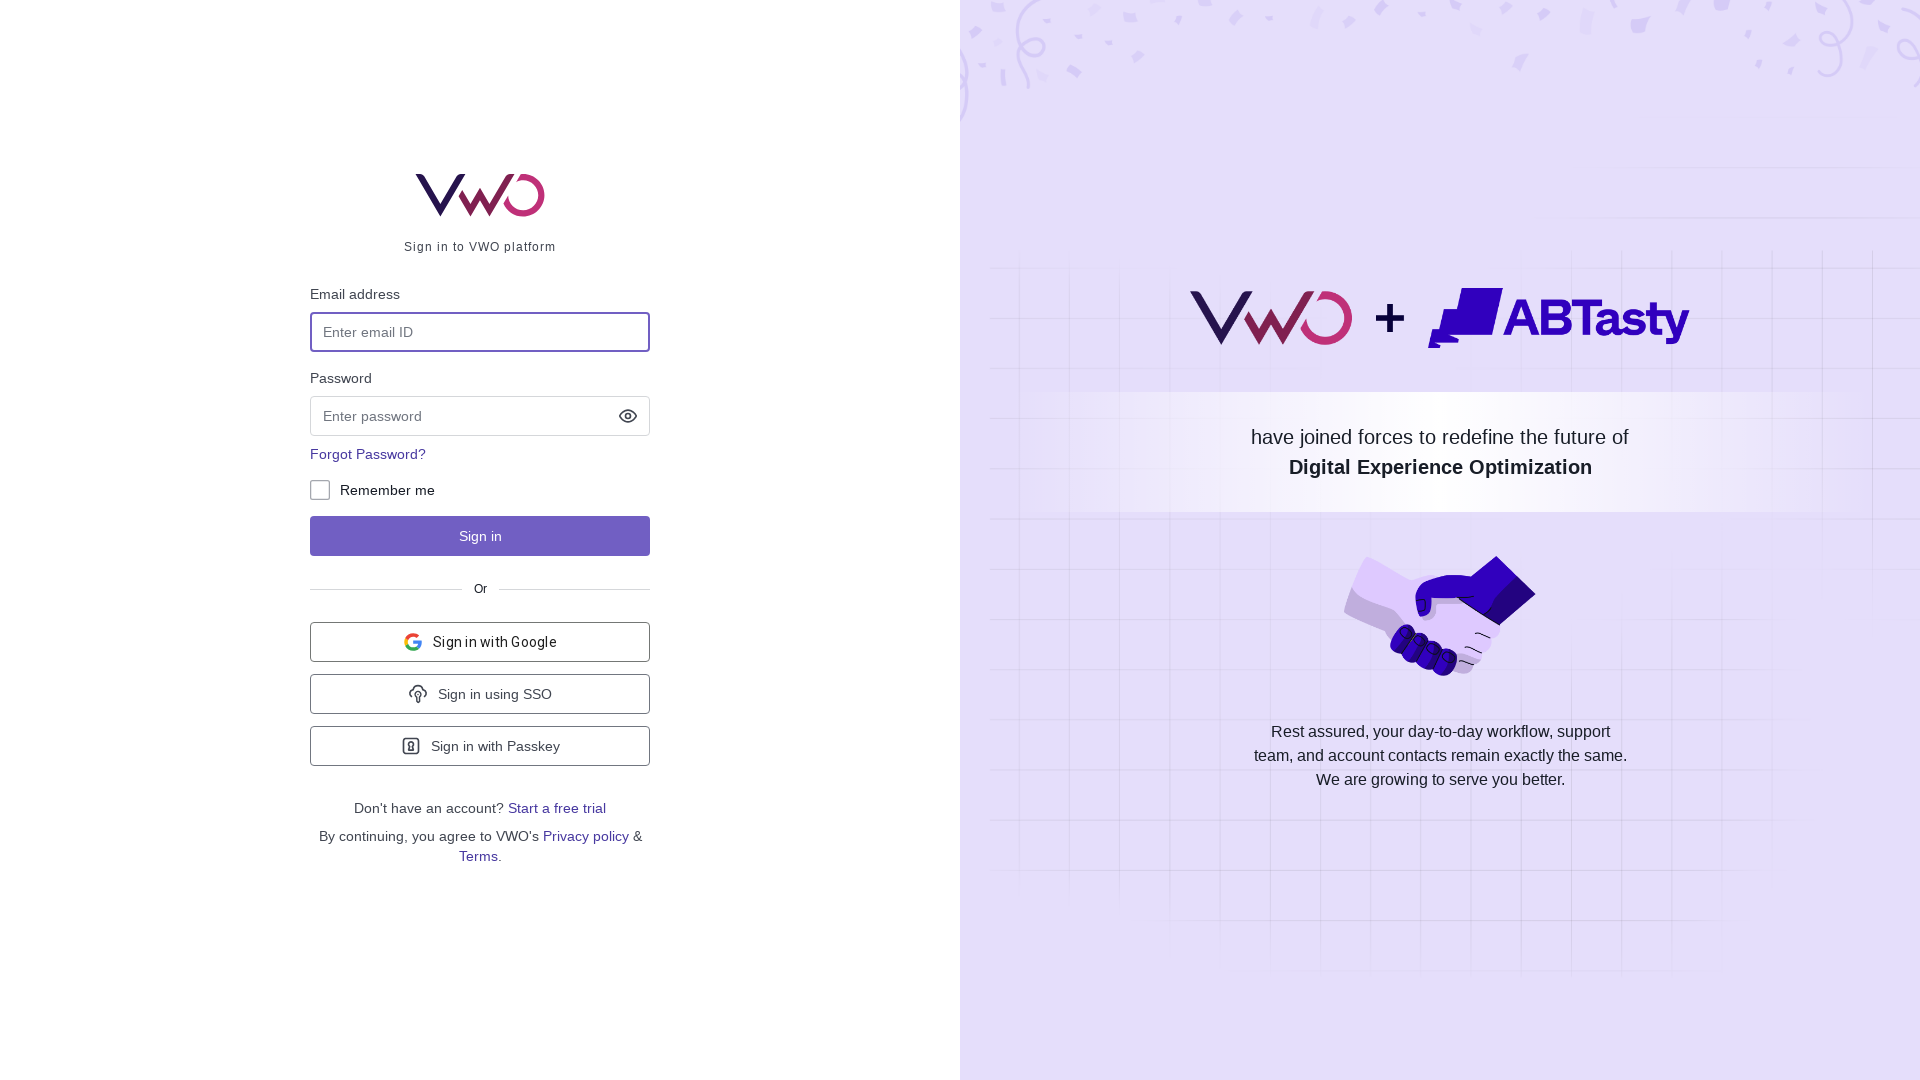

Waited for page to reach networkidle state
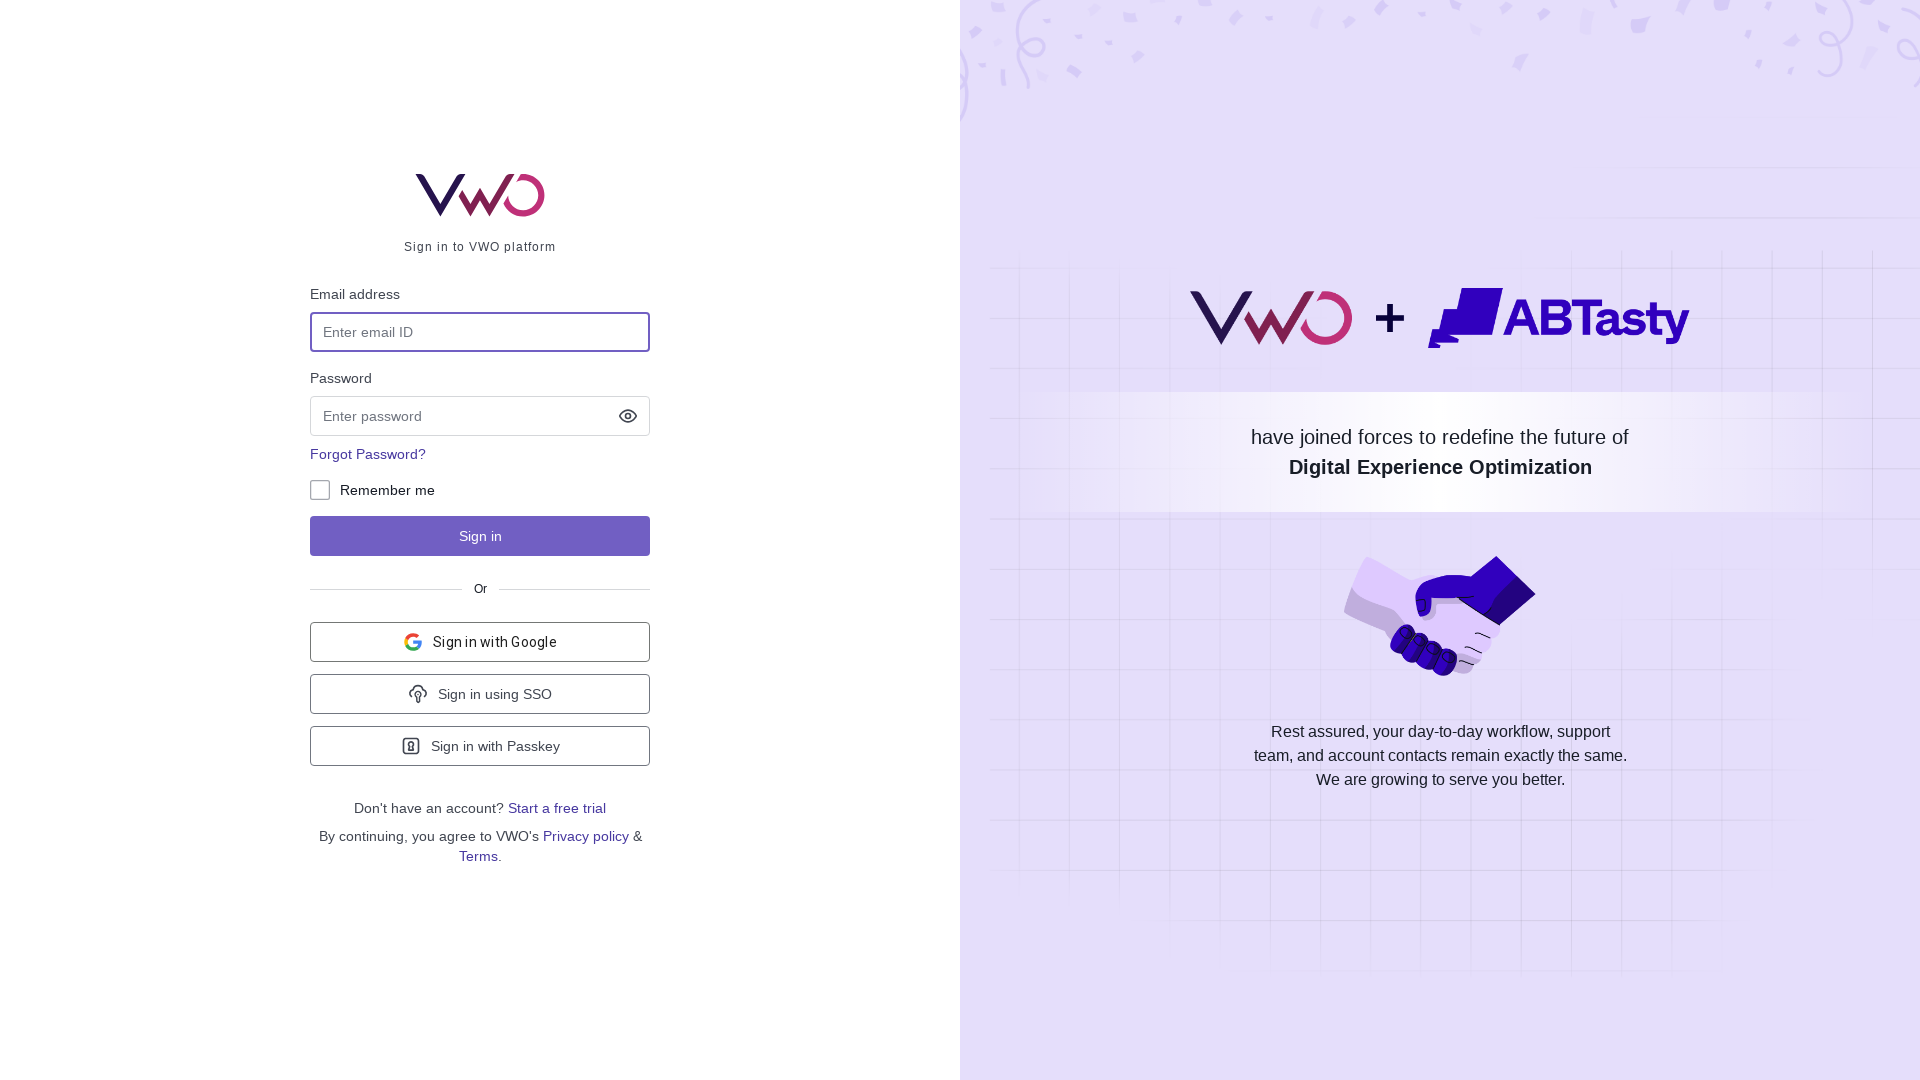

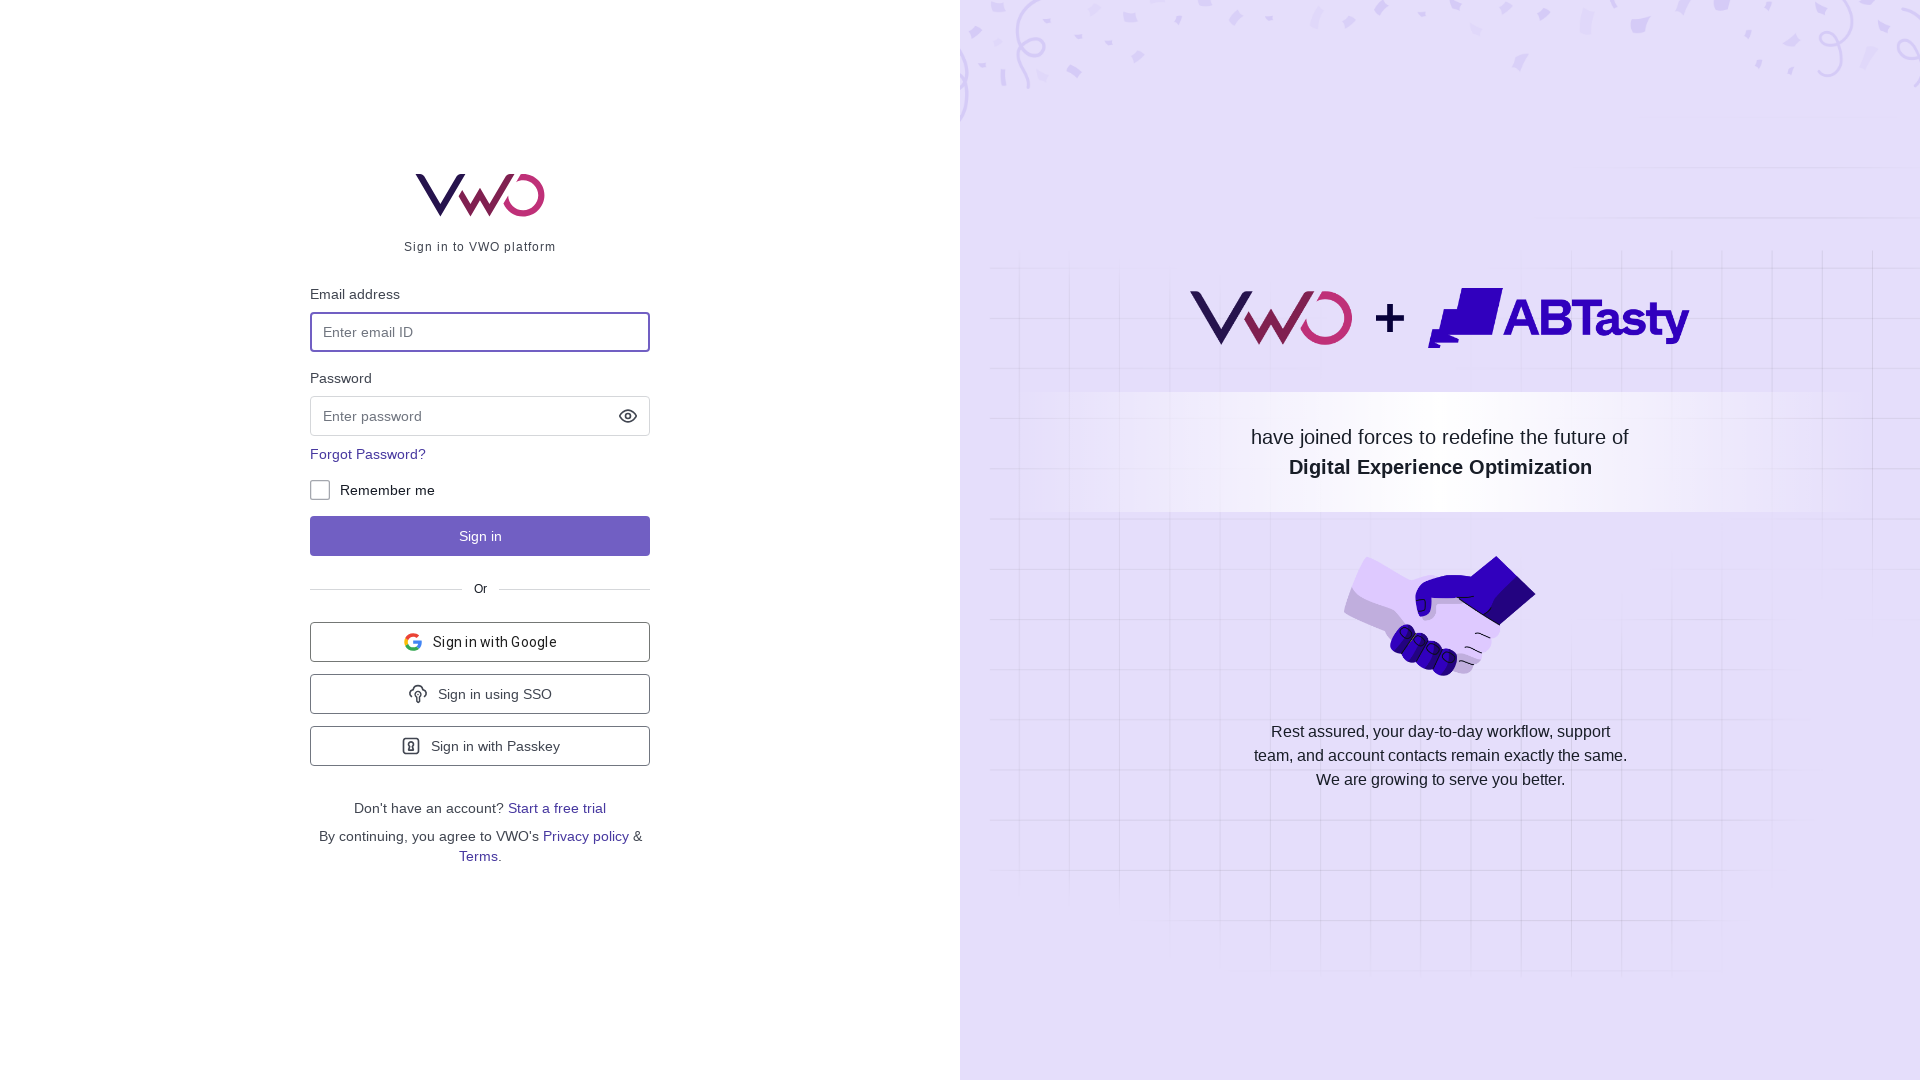